Tests drag-and-drop functionality by dragging an element to the second drop zone

Starting URL: https://v1.training-support.net/selenium/drag-drop

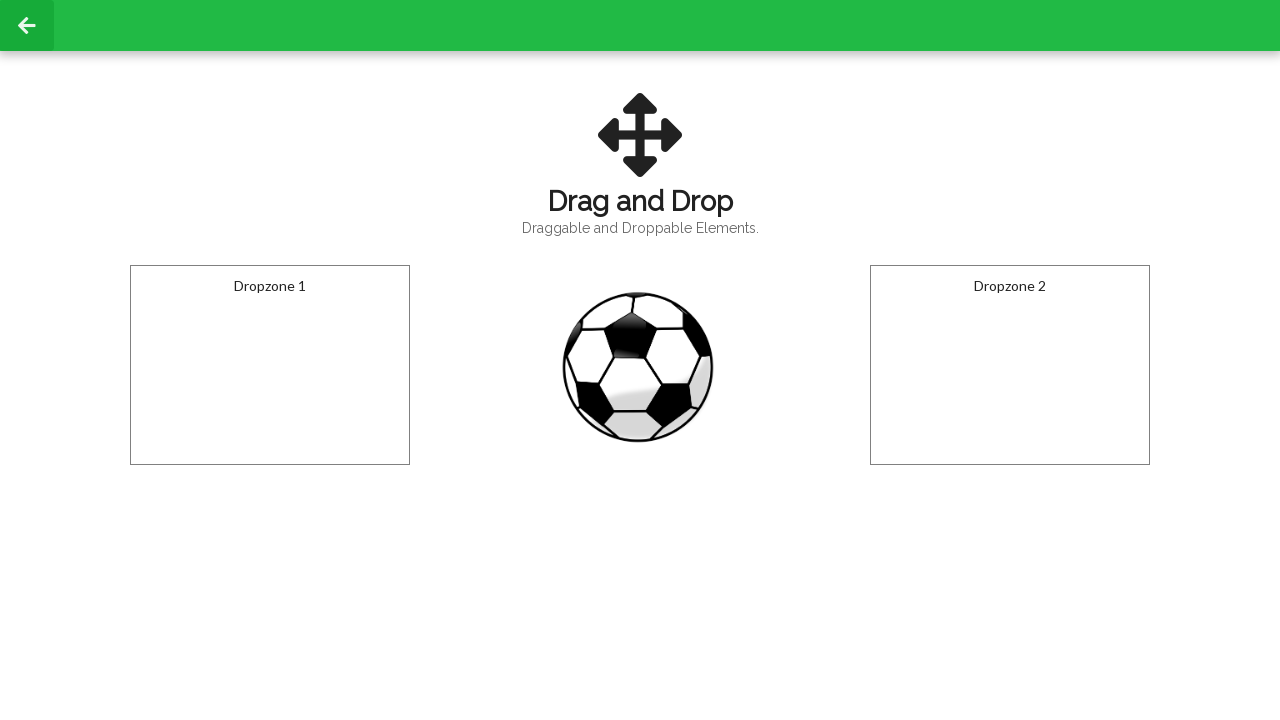

Dragged element from draggable zone to second drop zone at (1010, 365)
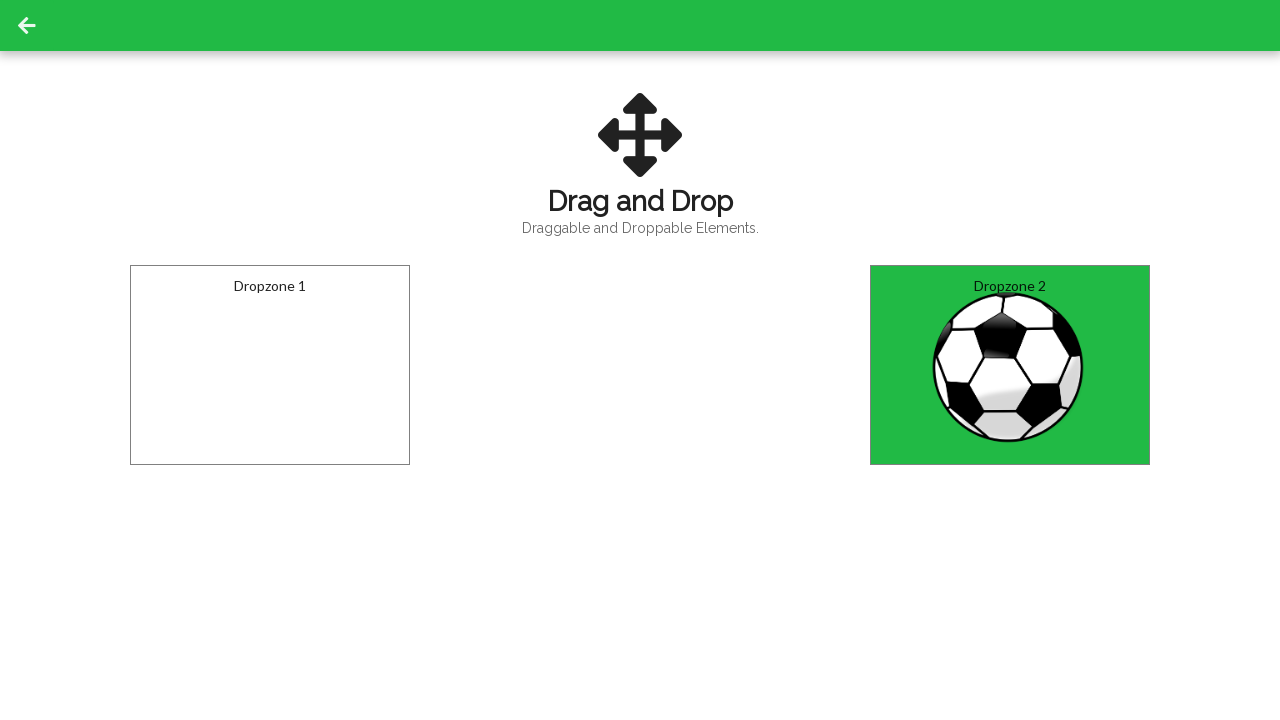

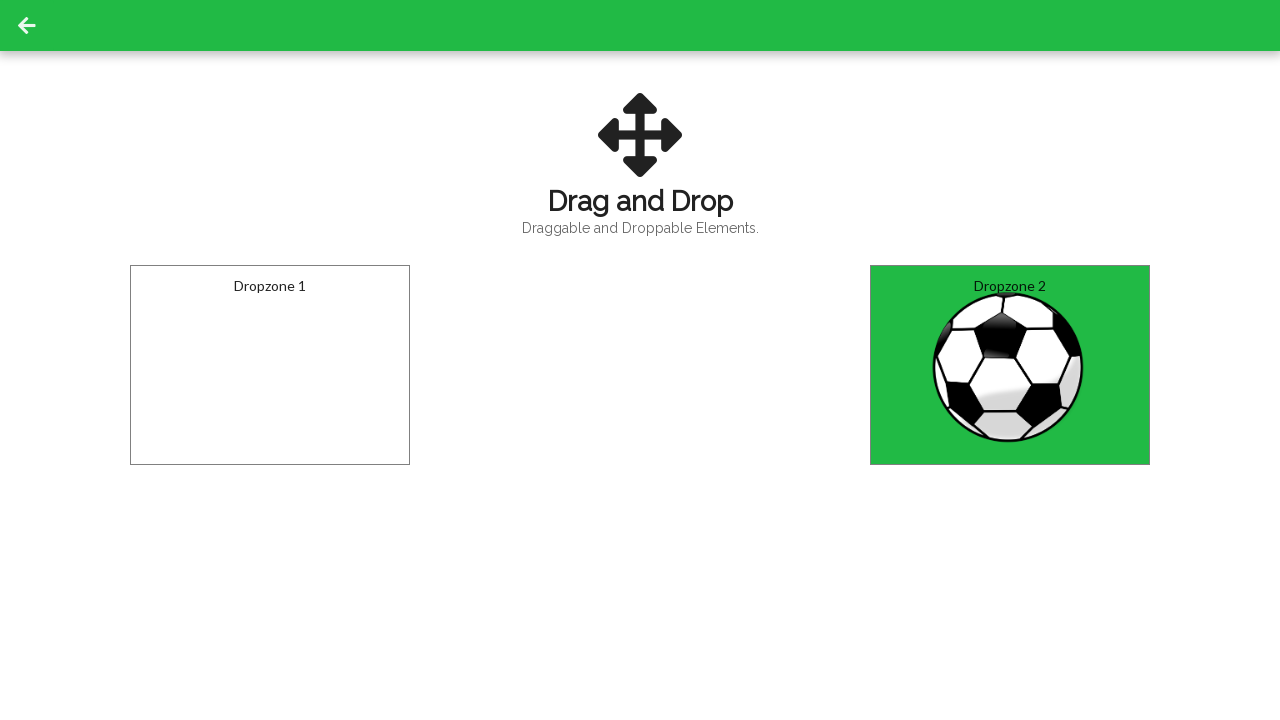